Tests checkbox and dropdown interactions on a practice page by selecting options from a multi-select checkbox menu

Starting URL: https://leafground.com/checkbox.xhtml

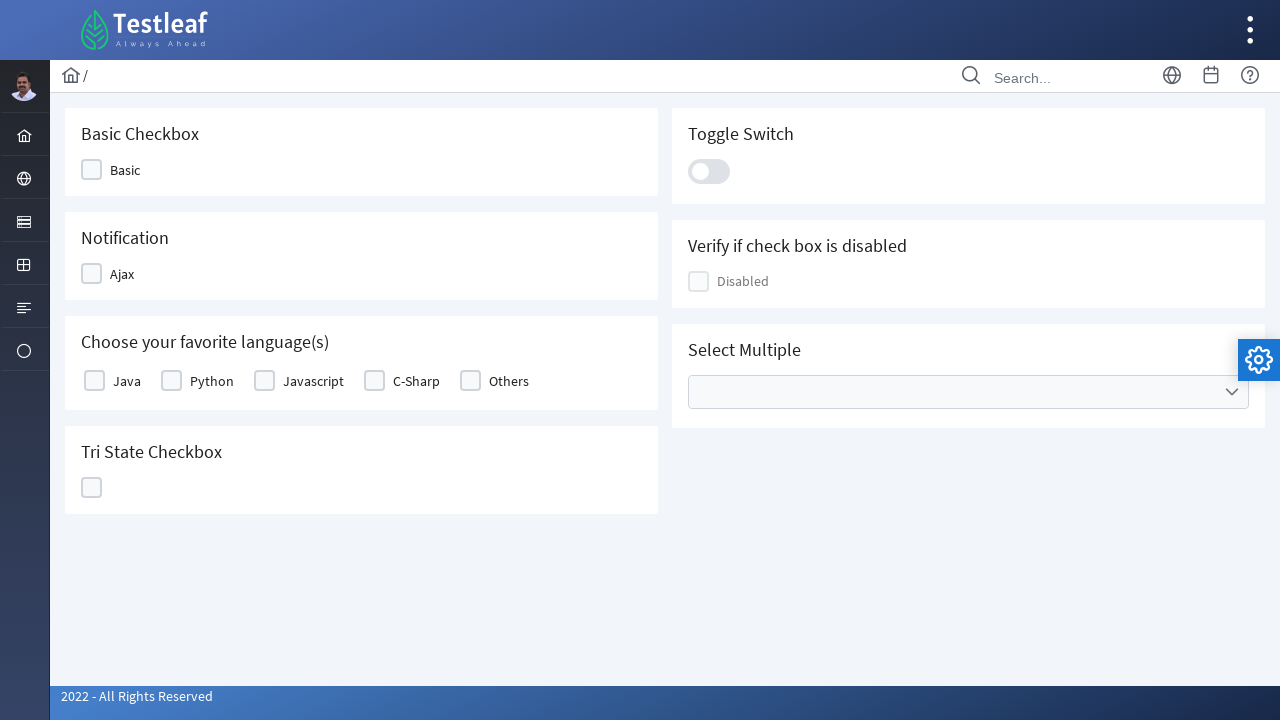

Clicked on multi-select checkbox menu trigger to open dropdown at (1232, 392) on div#j_idt87\:multiple .ui-selectcheckboxmenu-trigger
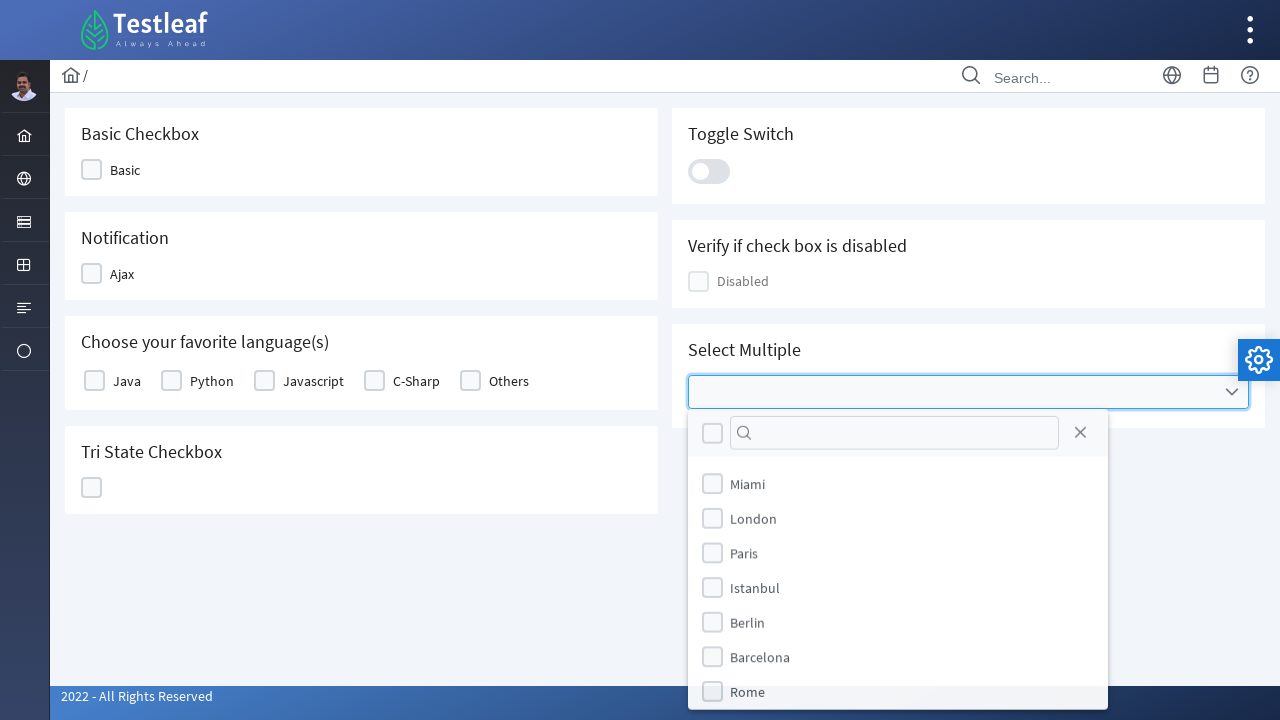

Dropdown panel appeared with checkbox options
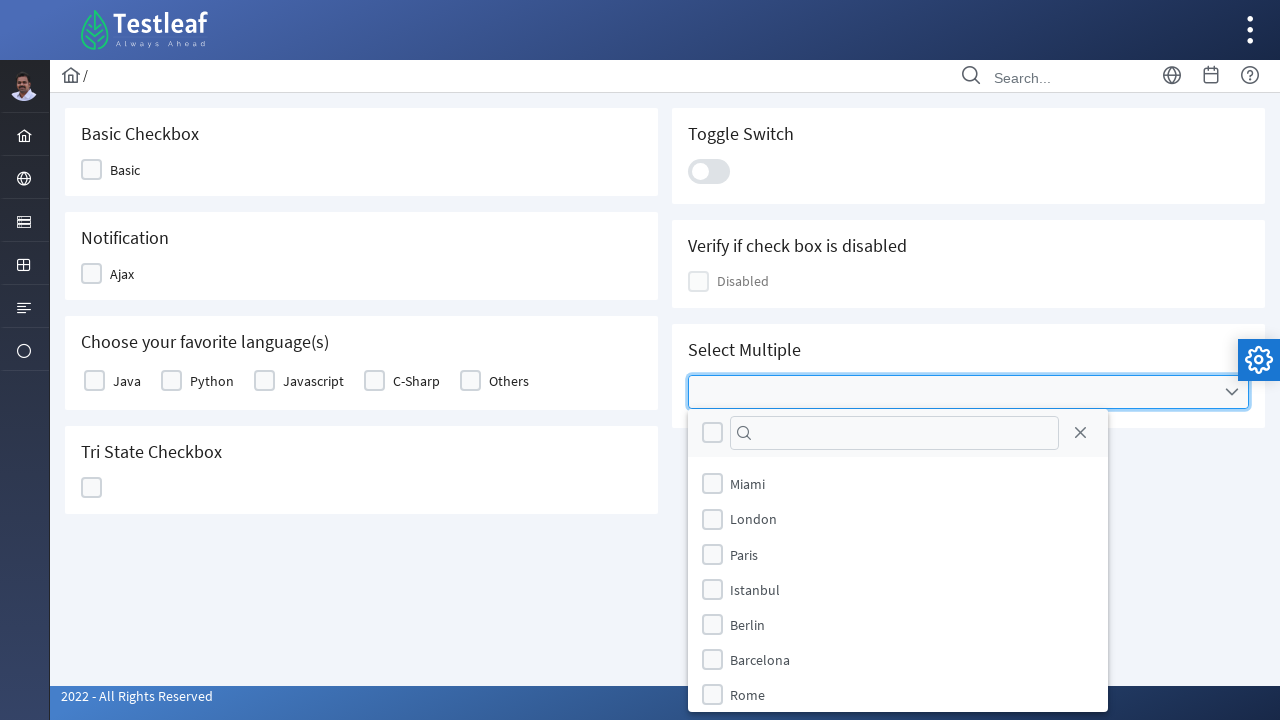

Selected third option from multi-select checkbox menu at (898, 554) on div#j_idt87\:multiple_panel .ui-selectcheckboxmenu-items li:nth-child(3)
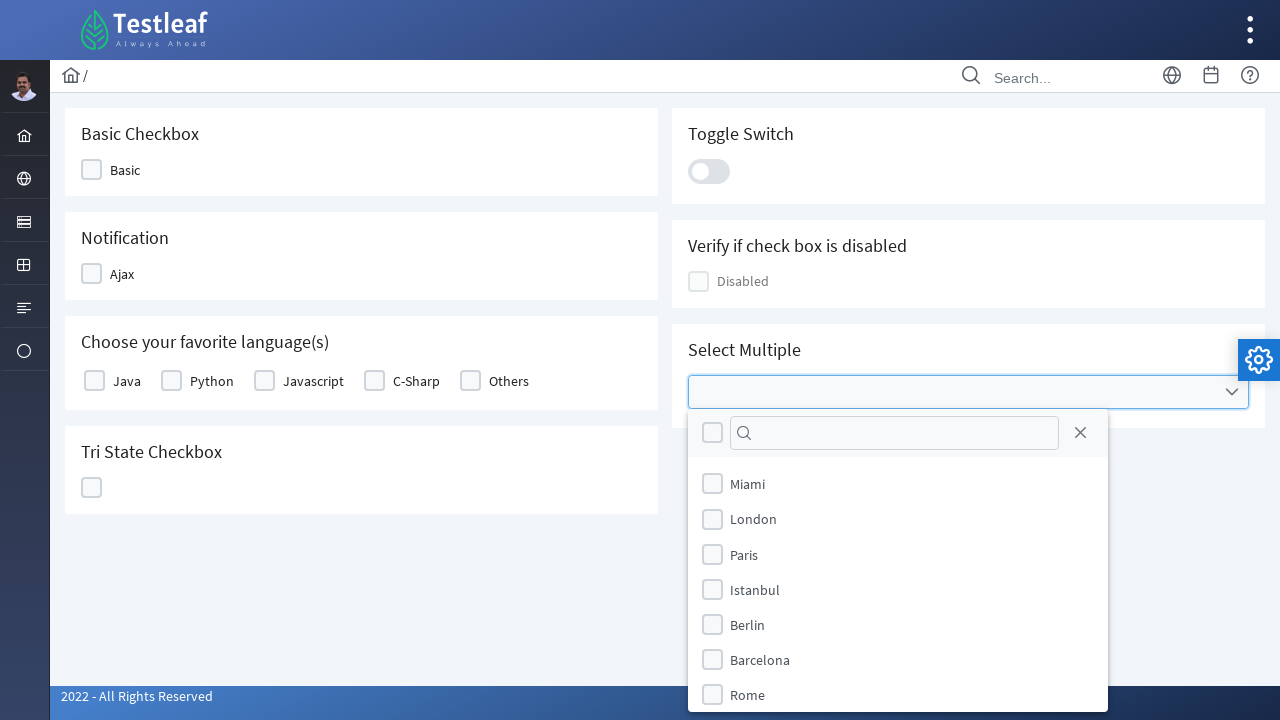

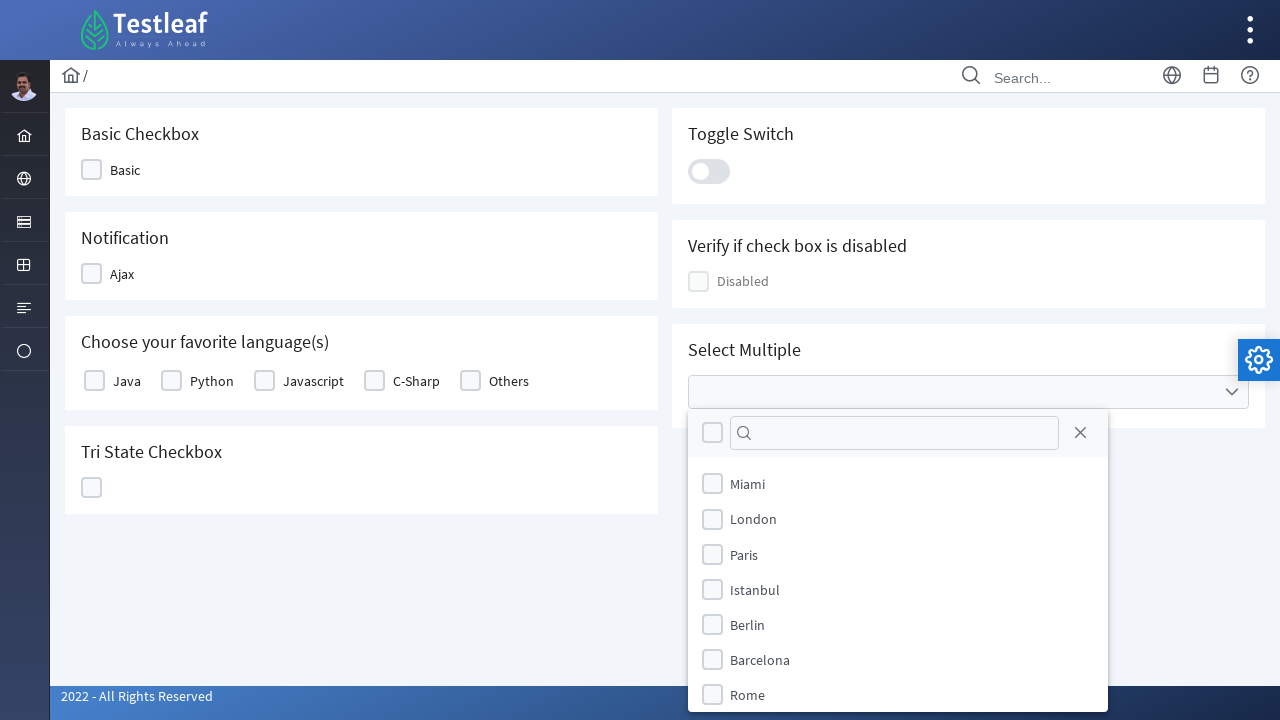